Tests double-click functionality by navigating to the basic elements section and performing a double-click action on a specific element

Starting URL: http://automationbykrishna.com/index.html#

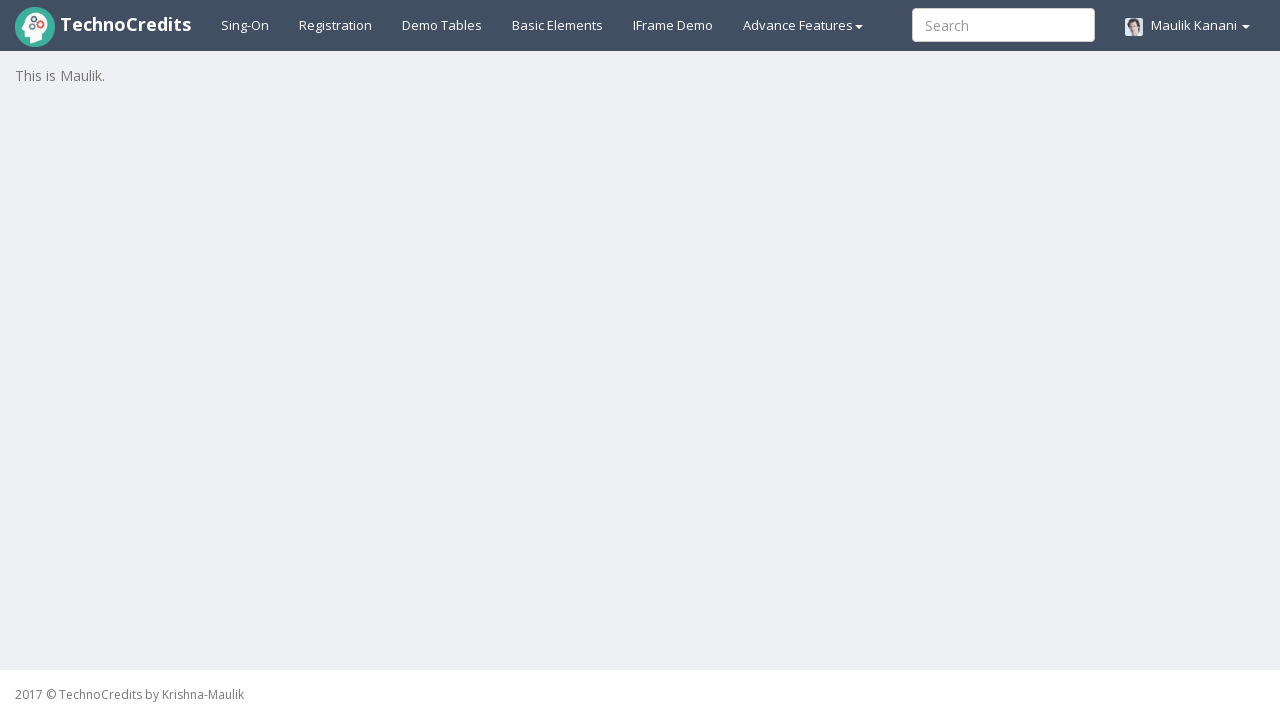

Clicked on basic elements section at (558, 25) on #basicelements
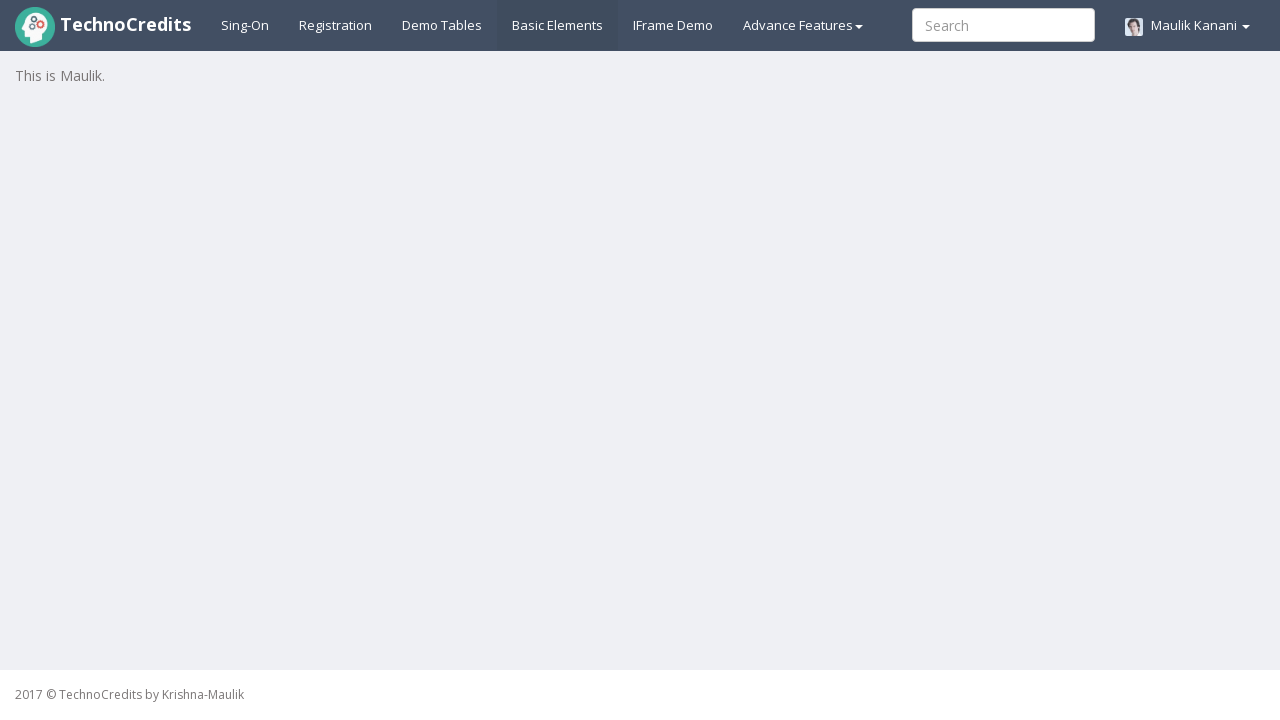

Waited 1000ms for page to load
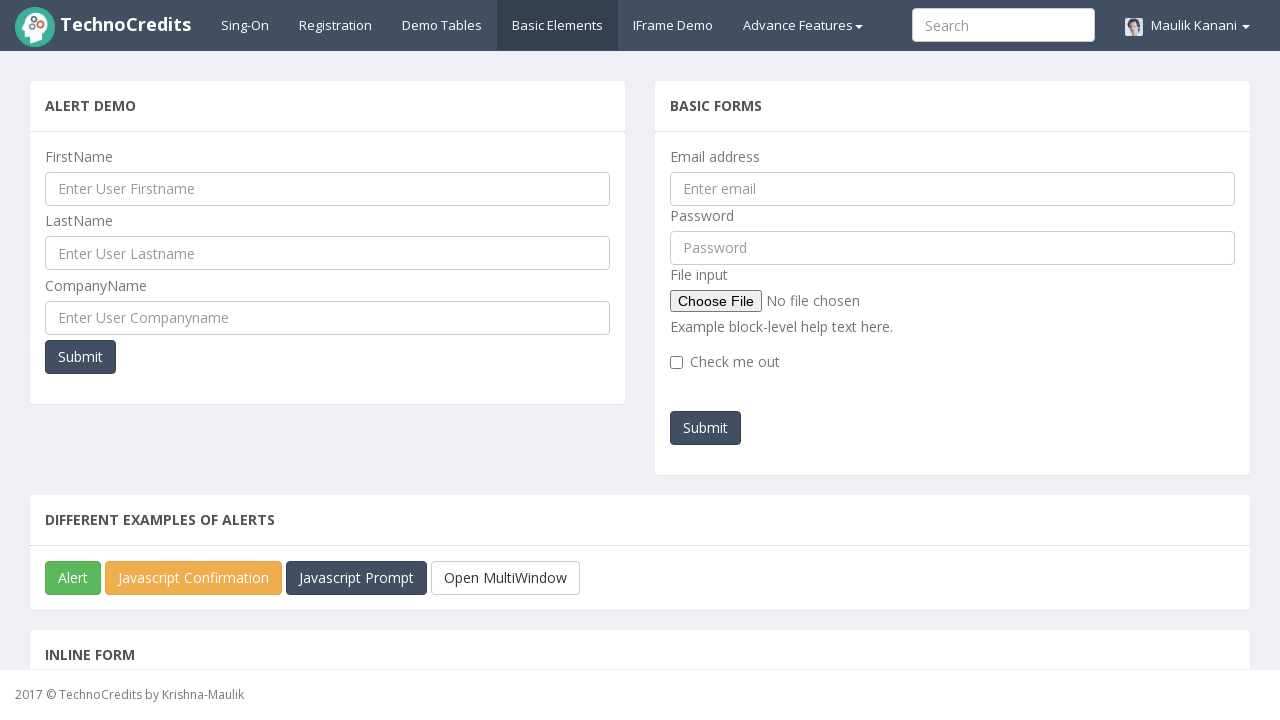

Scrolled to bottom of the page
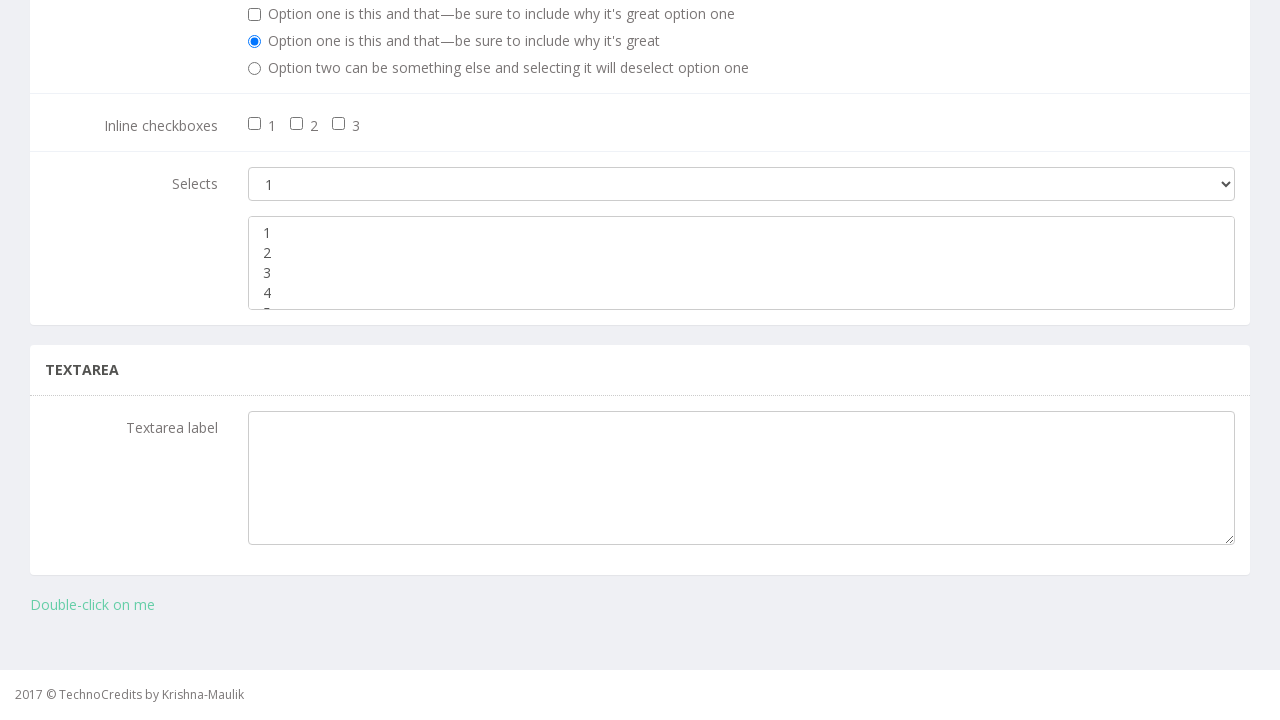

Performed double-click on 'Double-click on me' element at (92, 605) on xpath=//a[text()='Double-click on me']
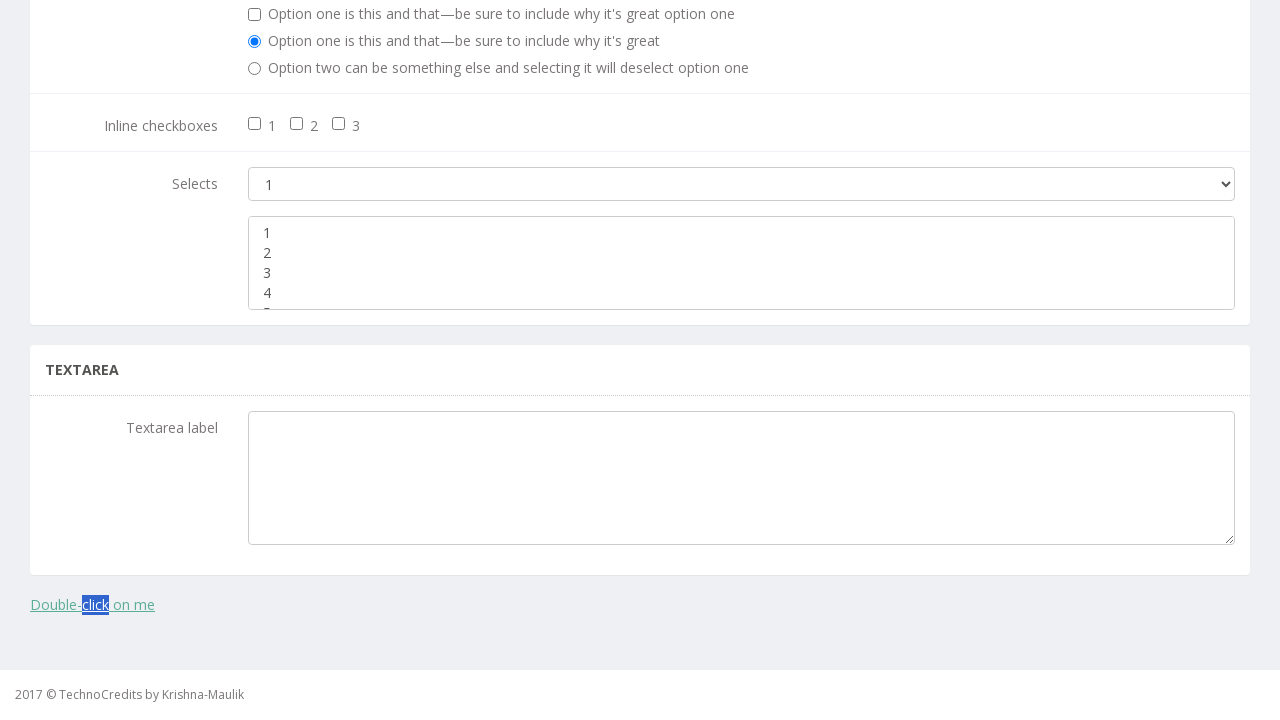

Set up dialog handler to accept alerts
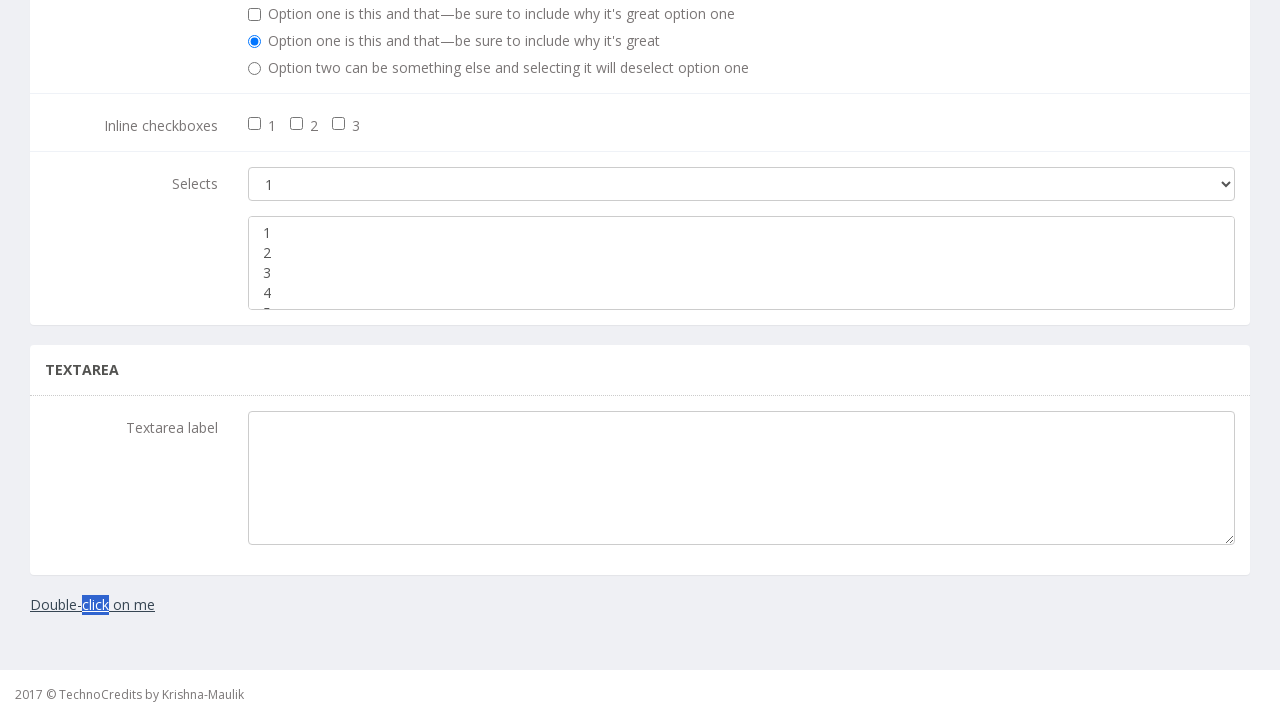

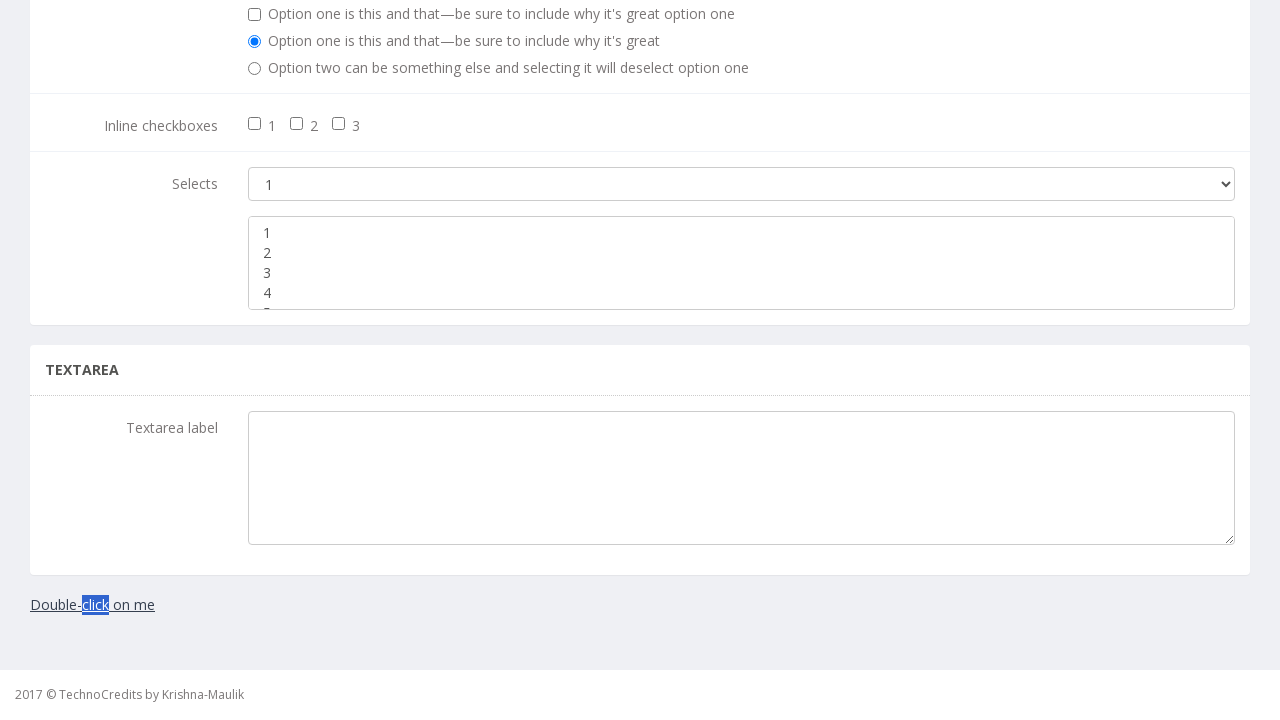